Tests element state detection by checking if a Register button is enabled and clicking it conditionally, then checking message visibility to decide between Sign in and Register buttons

Starting URL: https://techglobal-training.com/frontend

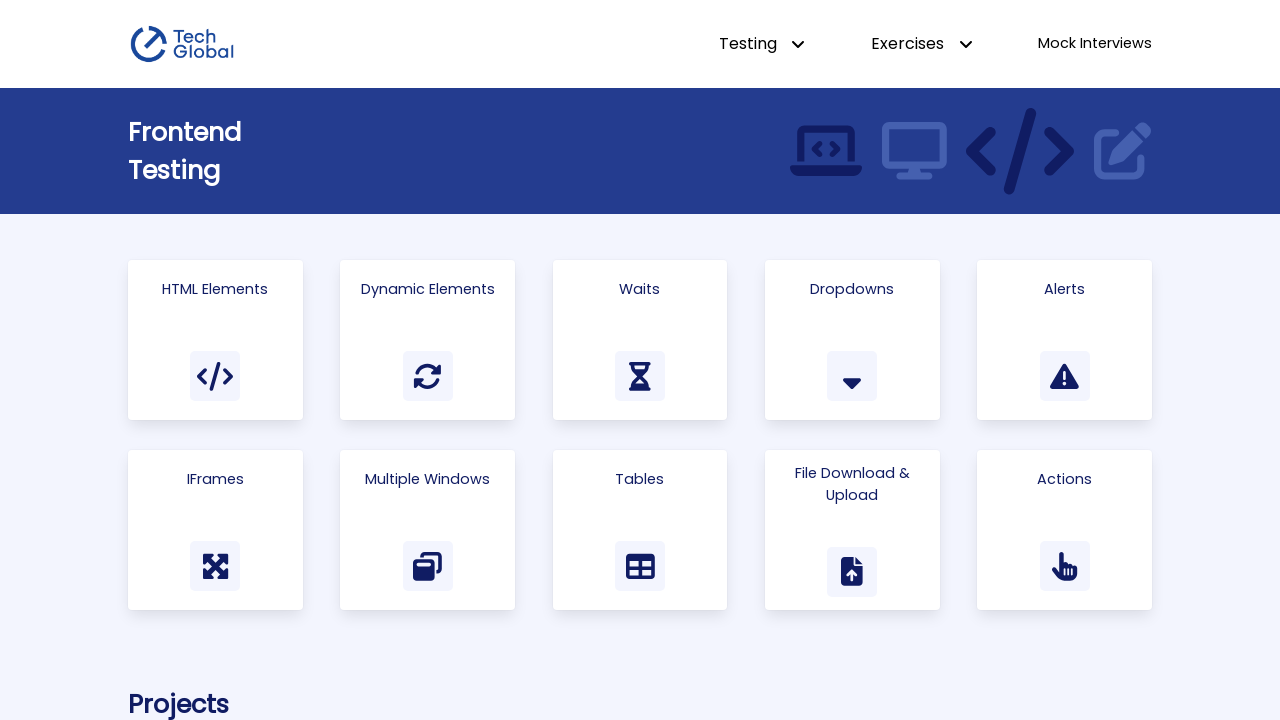

Clicked HTML Elements link at (215, 340) on a:has-text('HTML Elements')
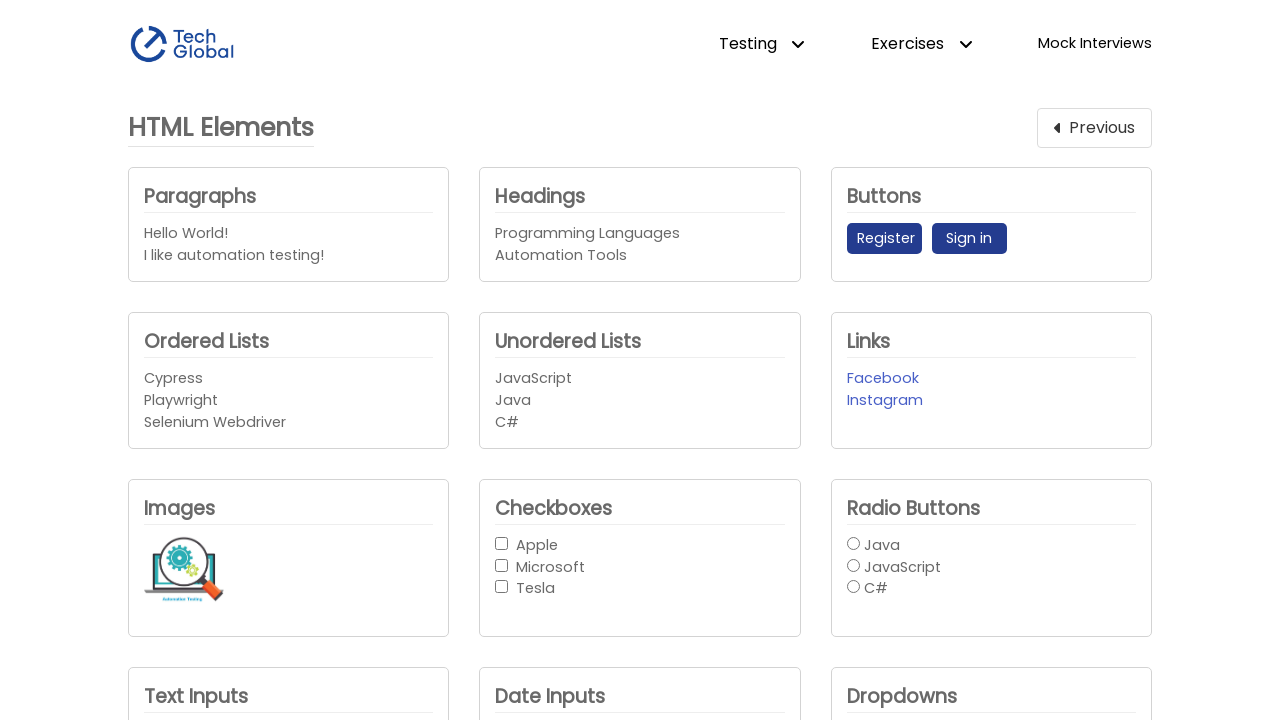

Located Register button element
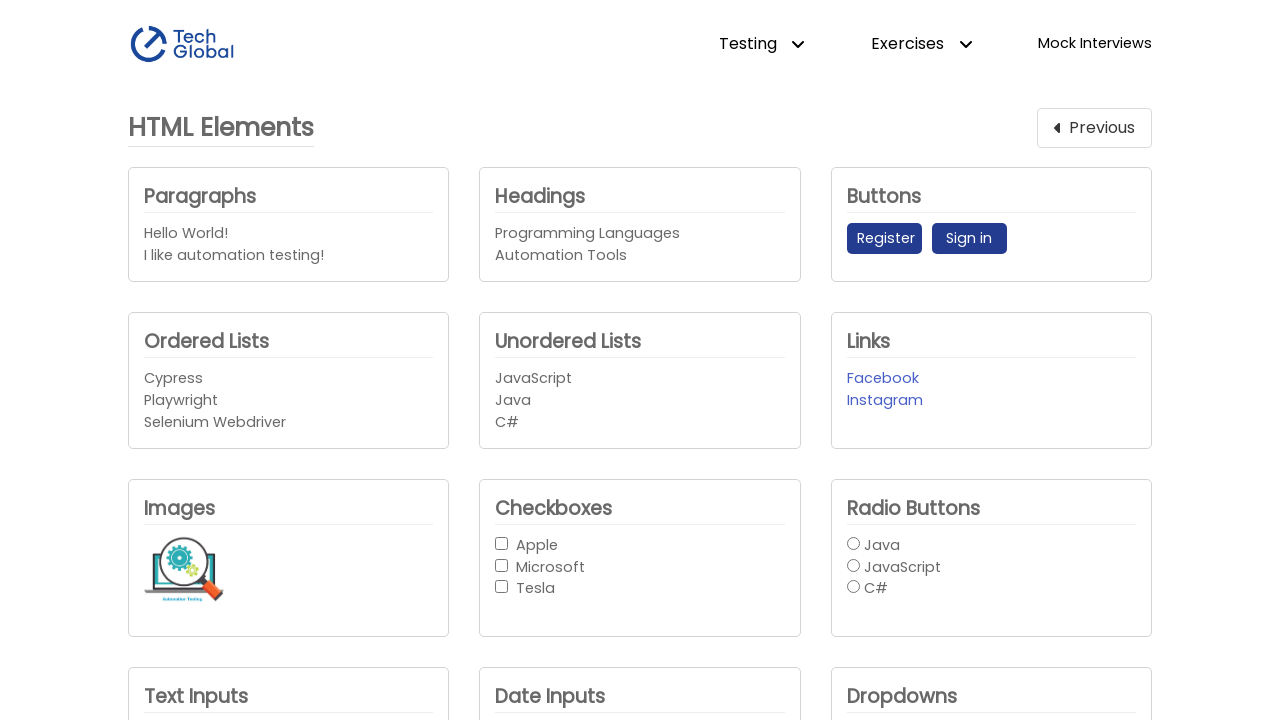

Located Sign in button element
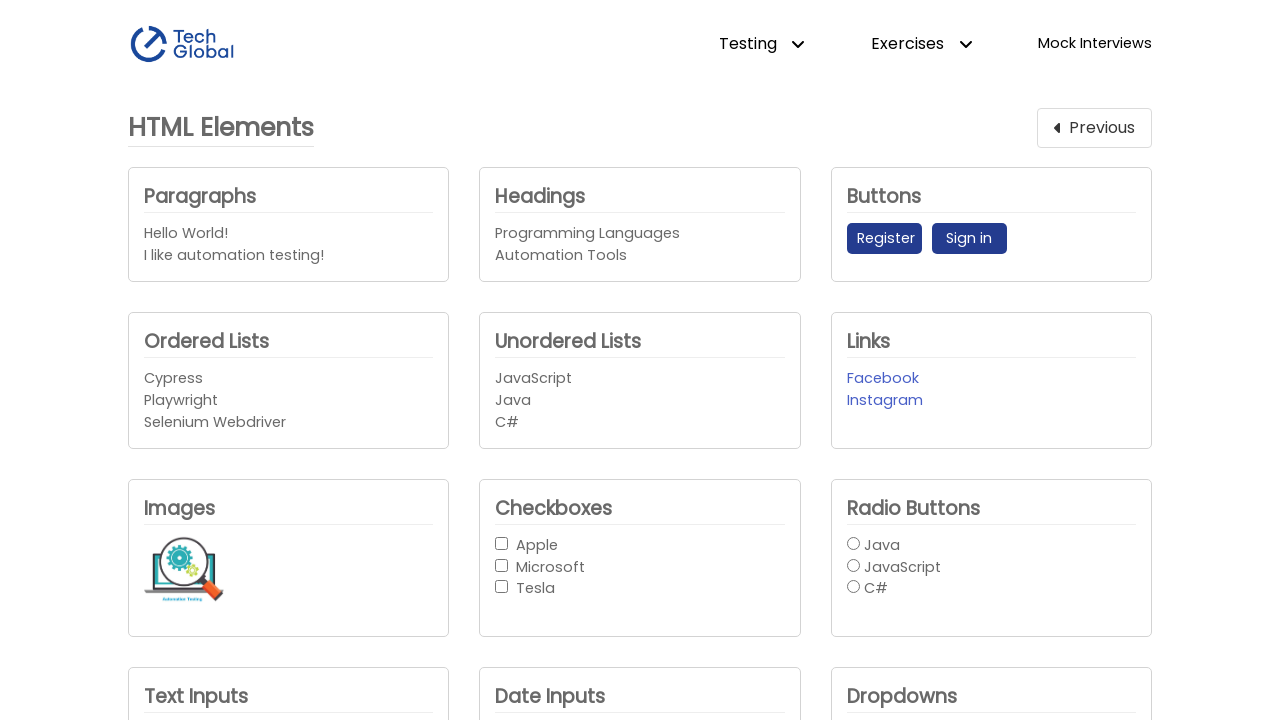

Located button message element
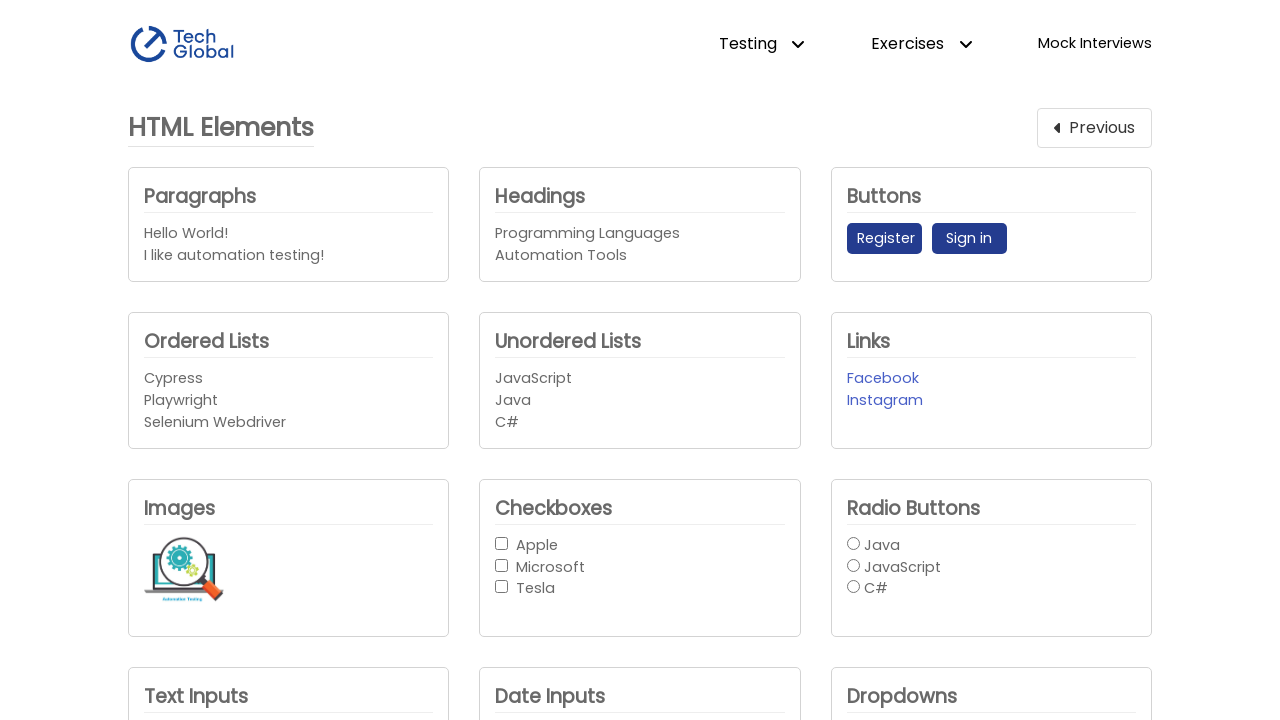

Checked Register button state: enabled=True
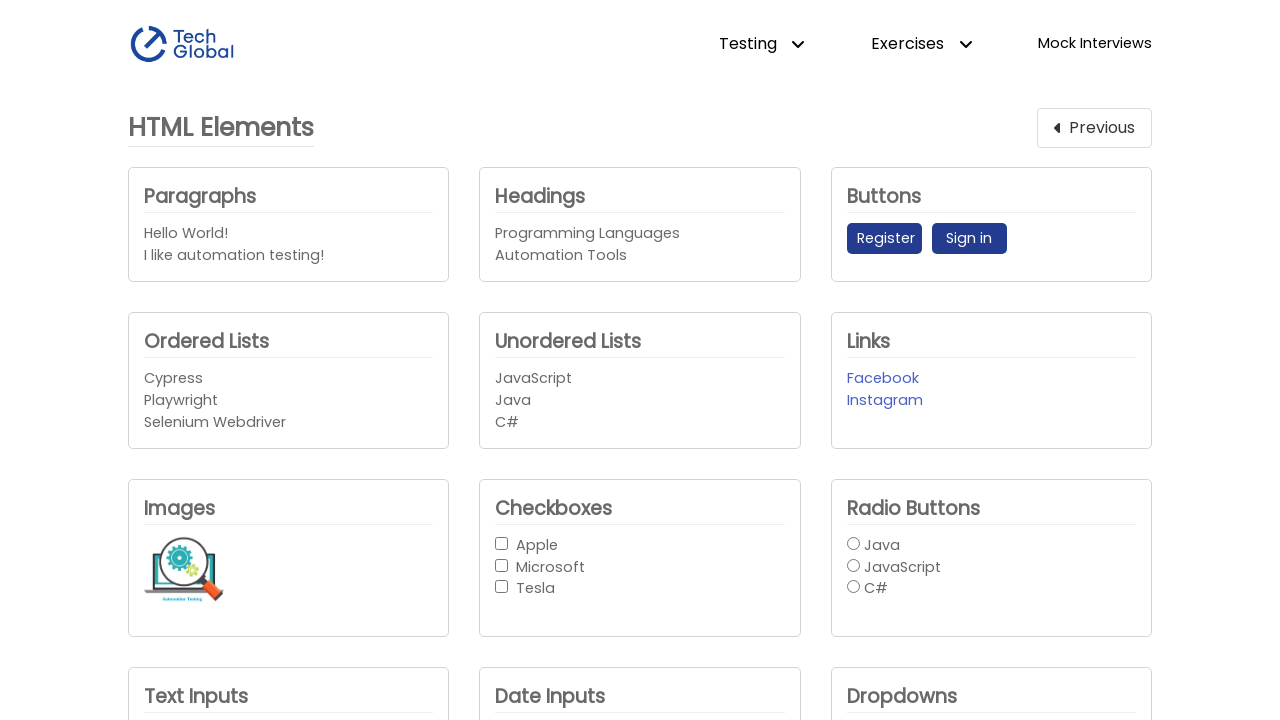

Checked button message visibility: visible=False
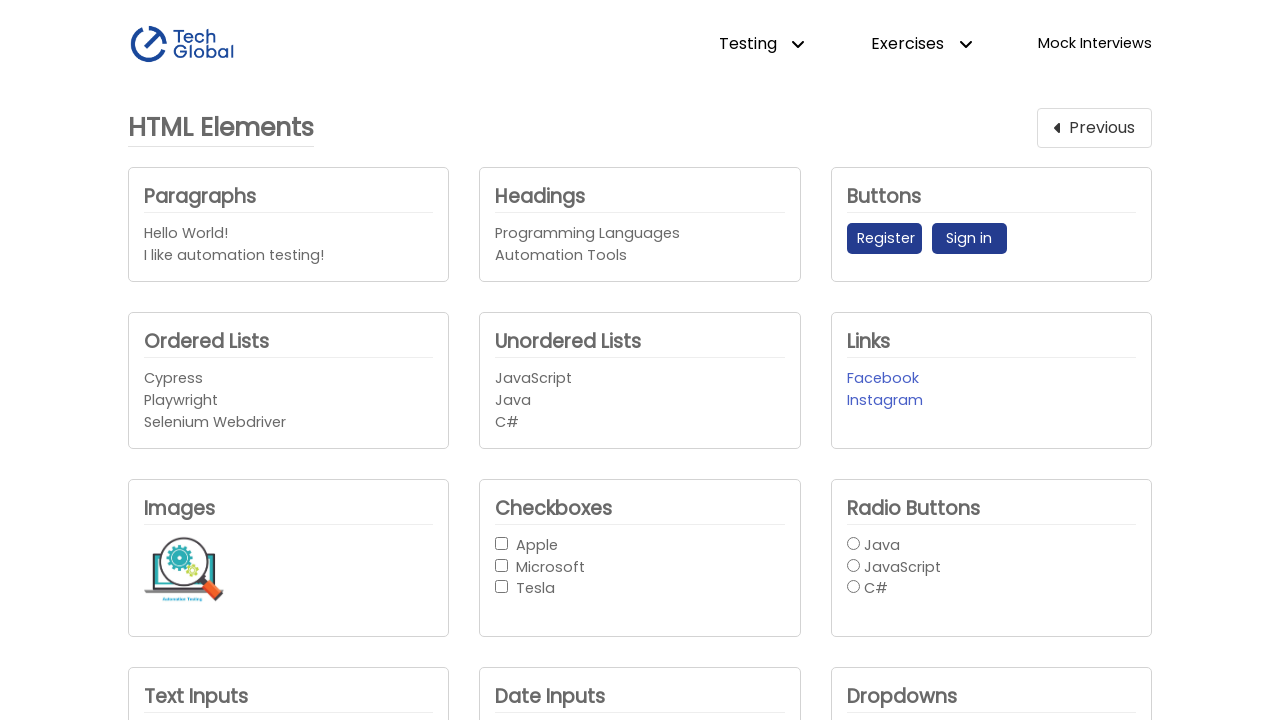

Clicked Register button because it was enabled at (884, 239) on internal:role=button[name="Register"i]
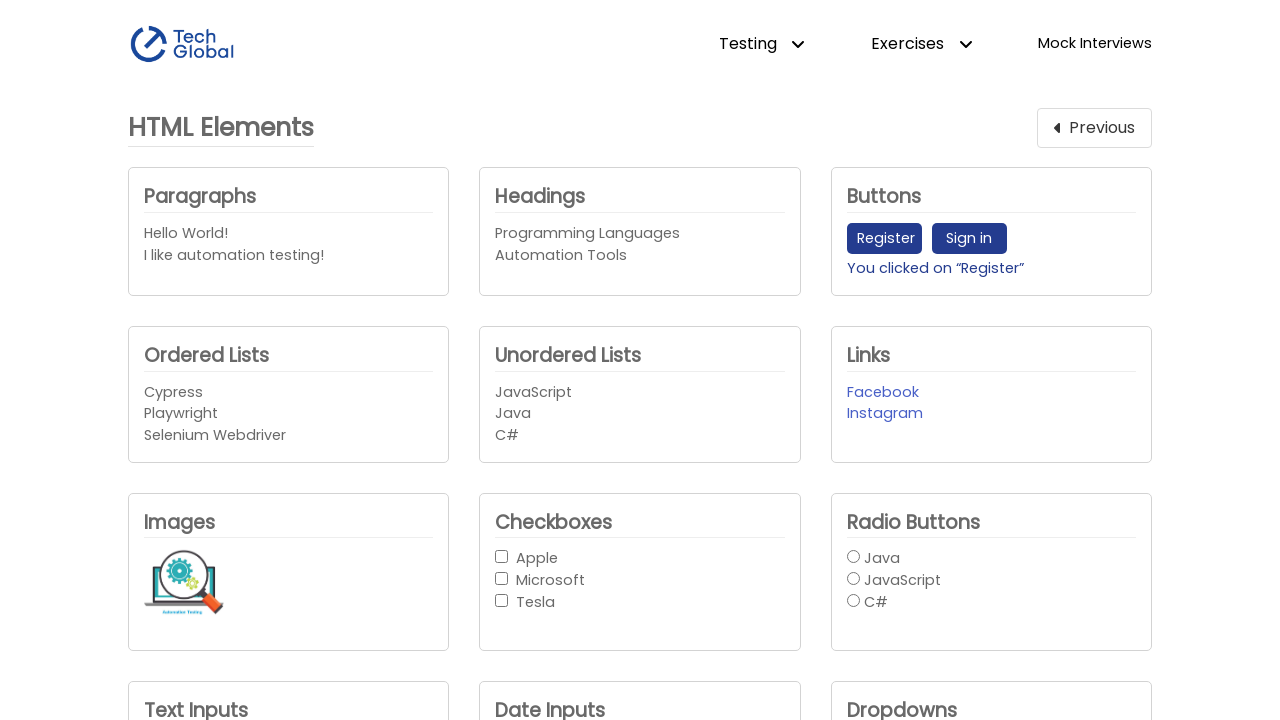

Clicked Register button because message was not visible at (884, 239) on internal:role=button[name="Register"i]
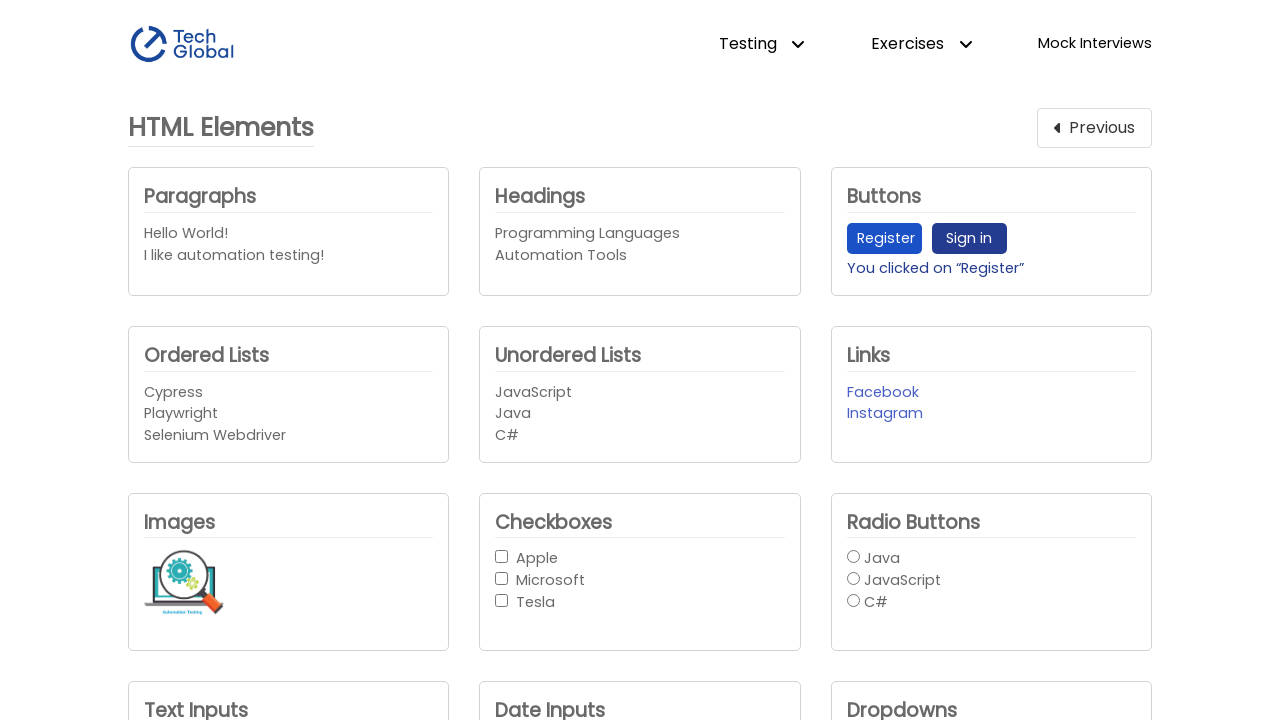

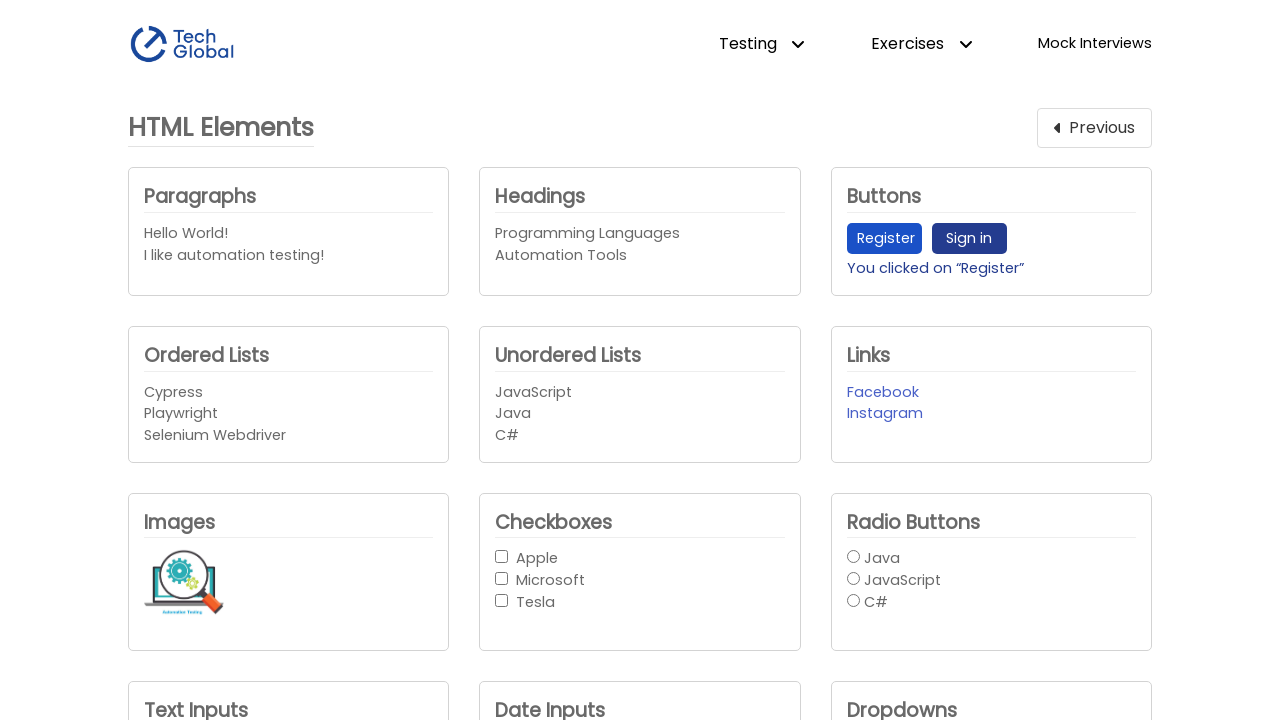